Tests marking individual items as complete by checking their checkboxes

Starting URL: https://demo.playwright.dev/todomvc

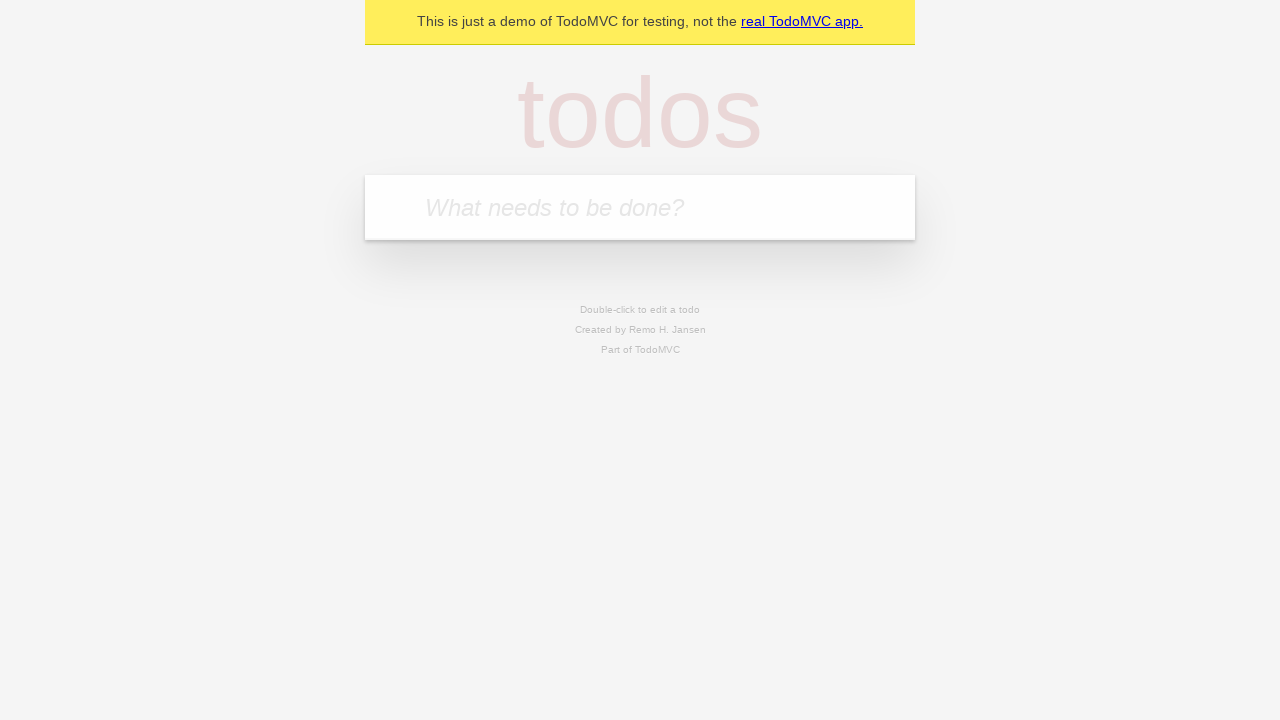

Located the 'What needs to be done?' input field
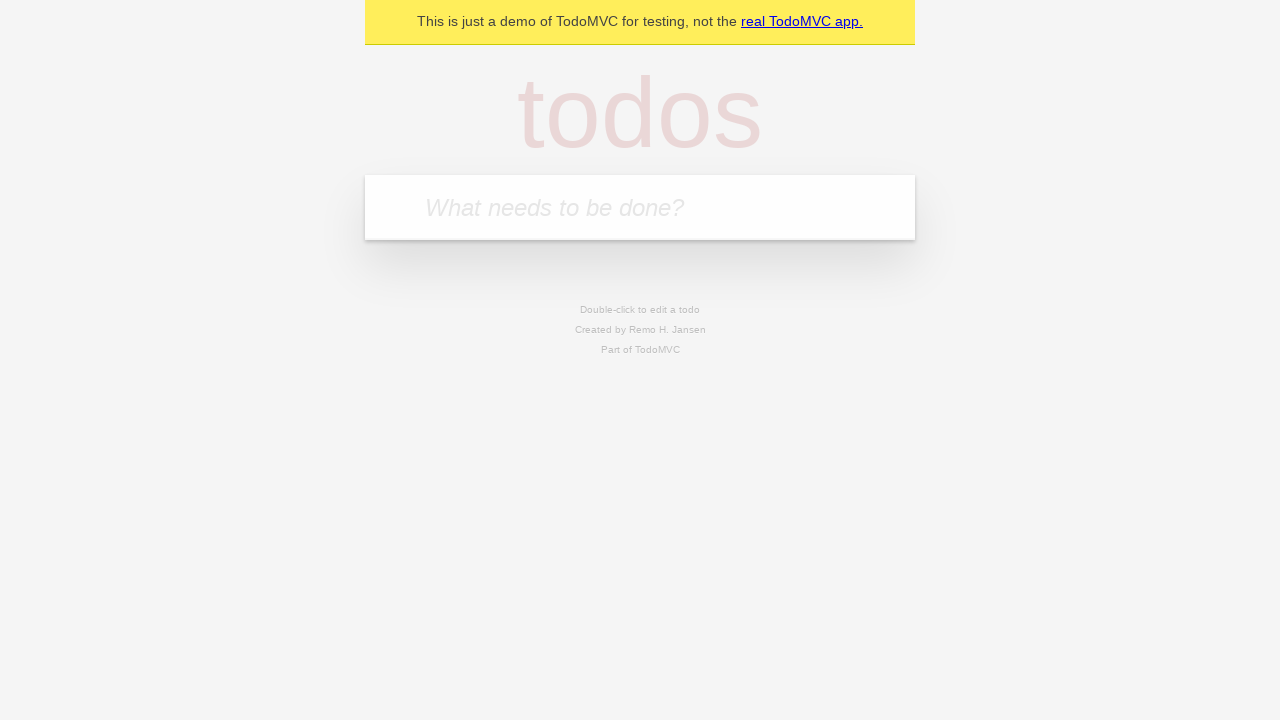

Filled input field with 'buy some cheese' on internal:attr=[placeholder="What needs to be done?"i]
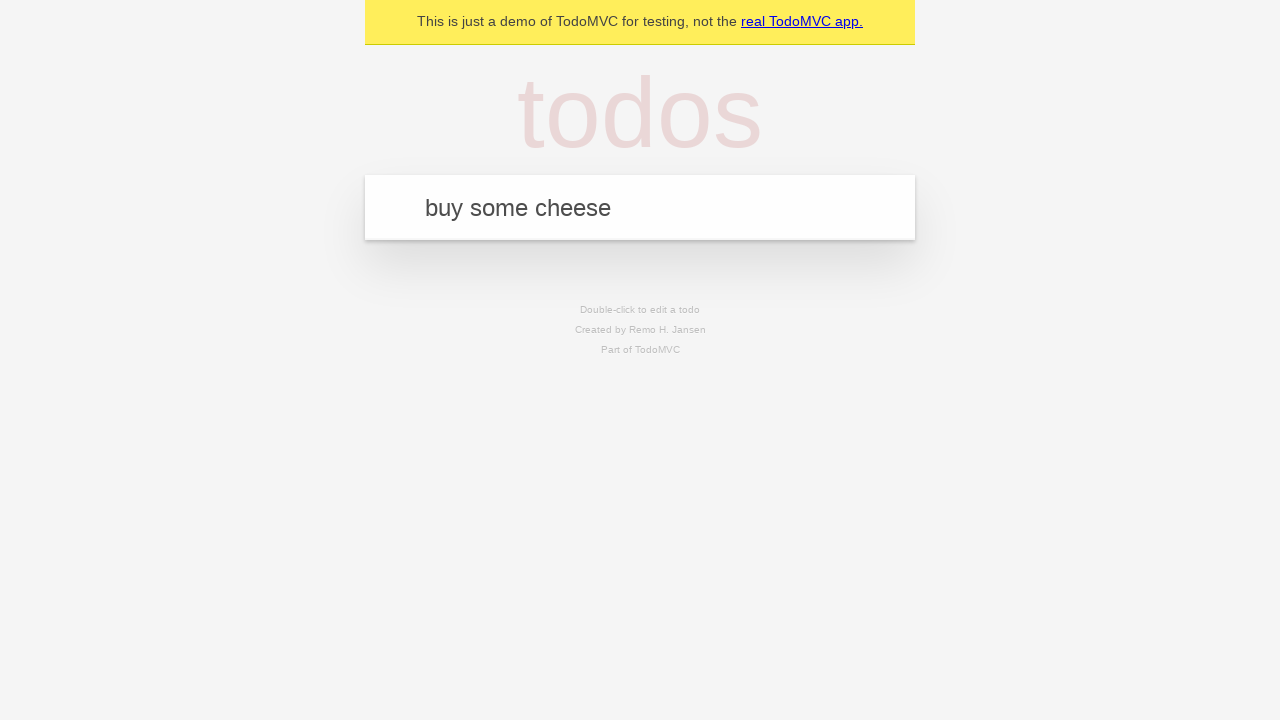

Pressed Enter to create todo item 'buy some cheese' on internal:attr=[placeholder="What needs to be done?"i]
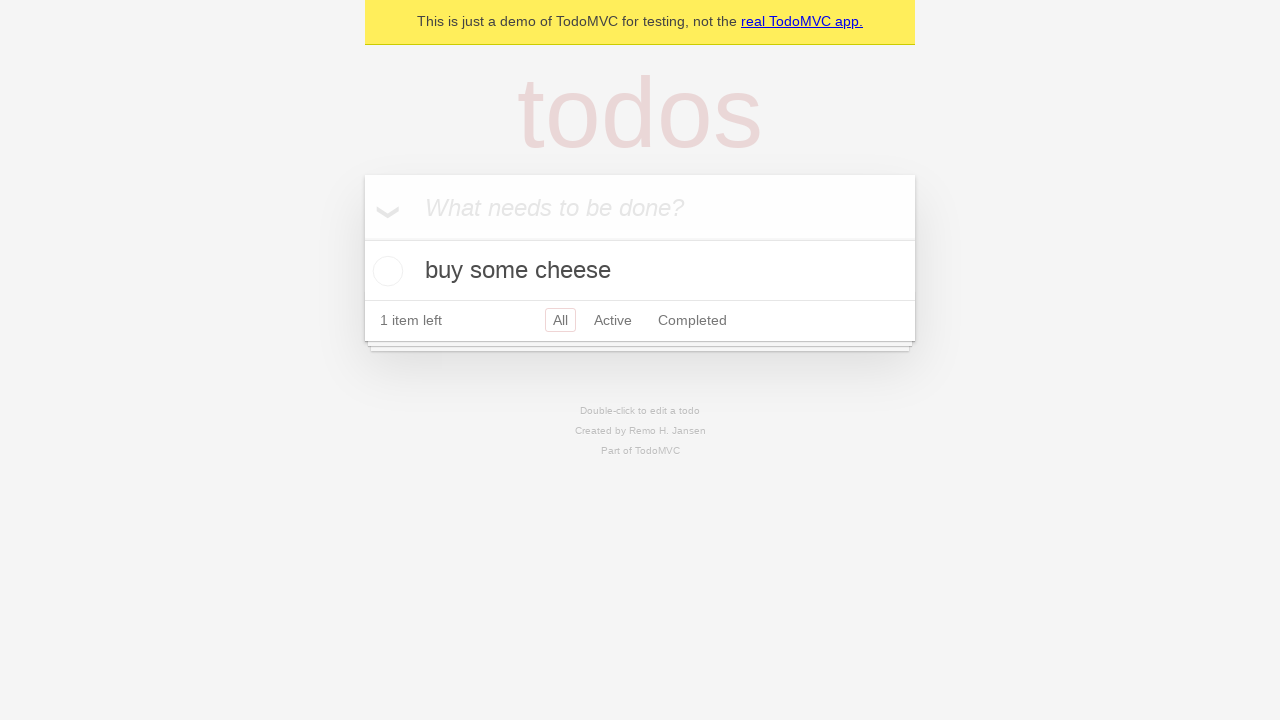

Filled input field with 'feed the cat' on internal:attr=[placeholder="What needs to be done?"i]
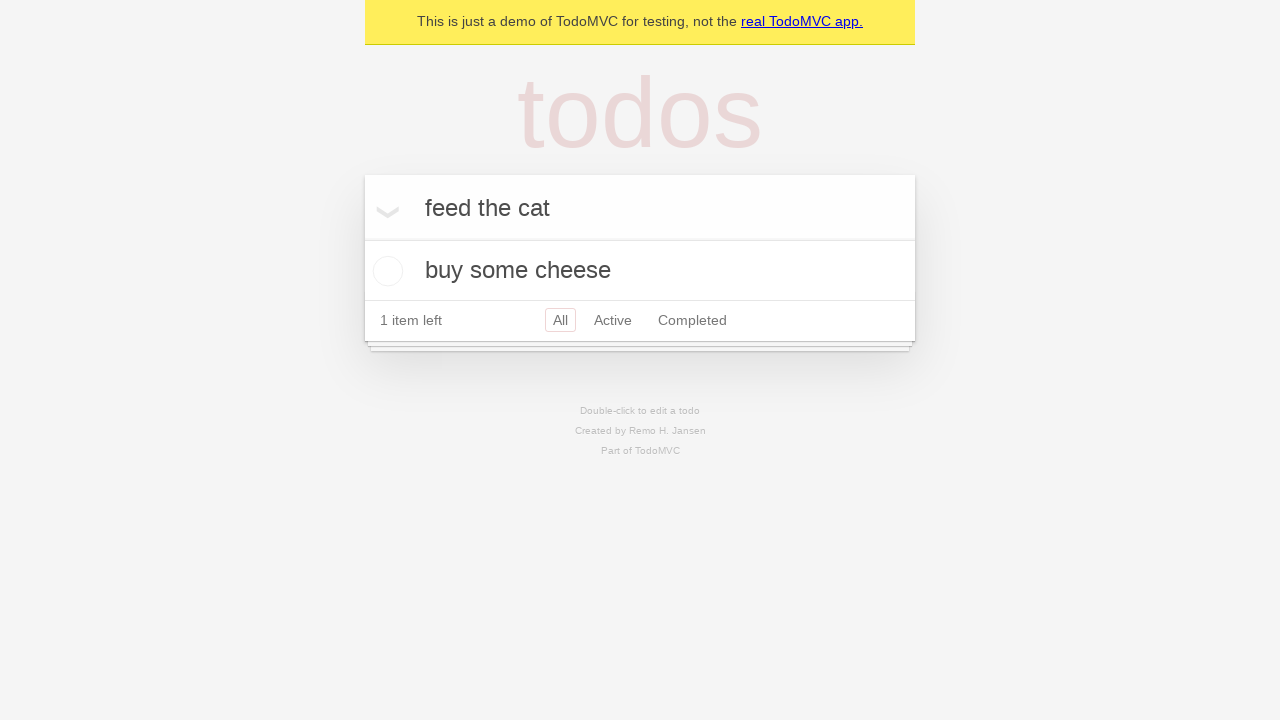

Pressed Enter to create todo item 'feed the cat' on internal:attr=[placeholder="What needs to be done?"i]
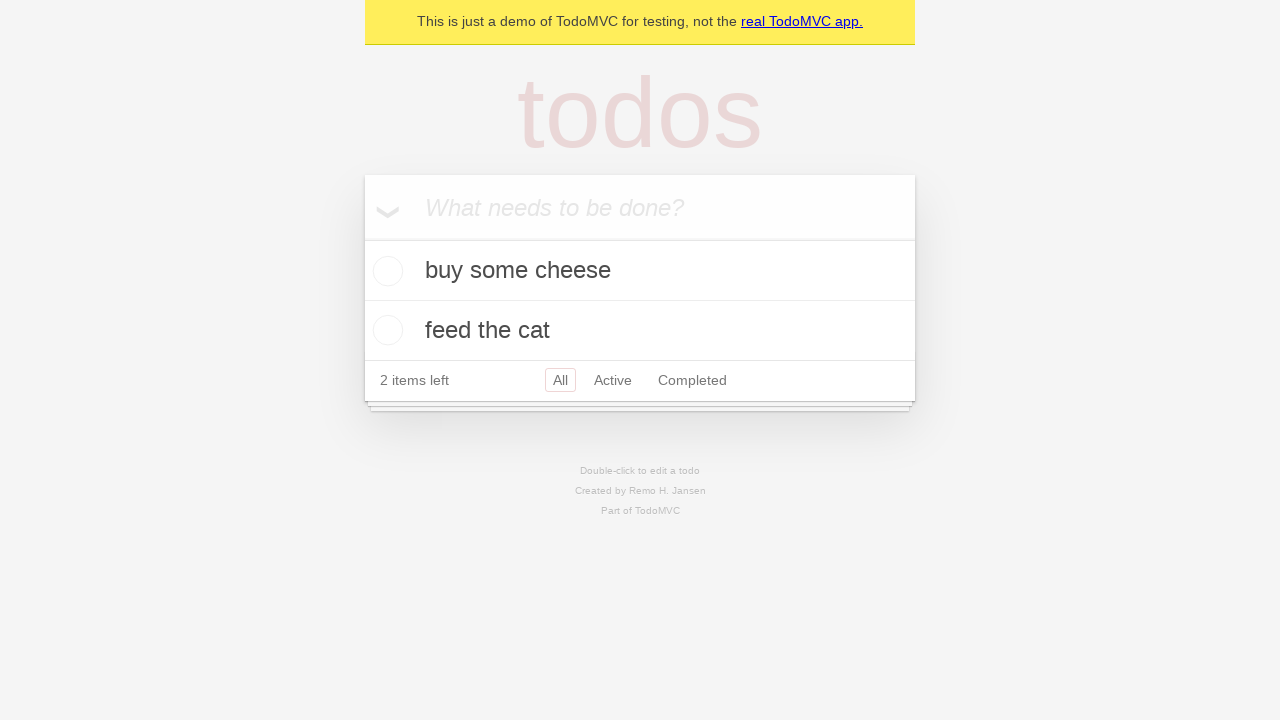

Waited for 2 todo items to be created and visible
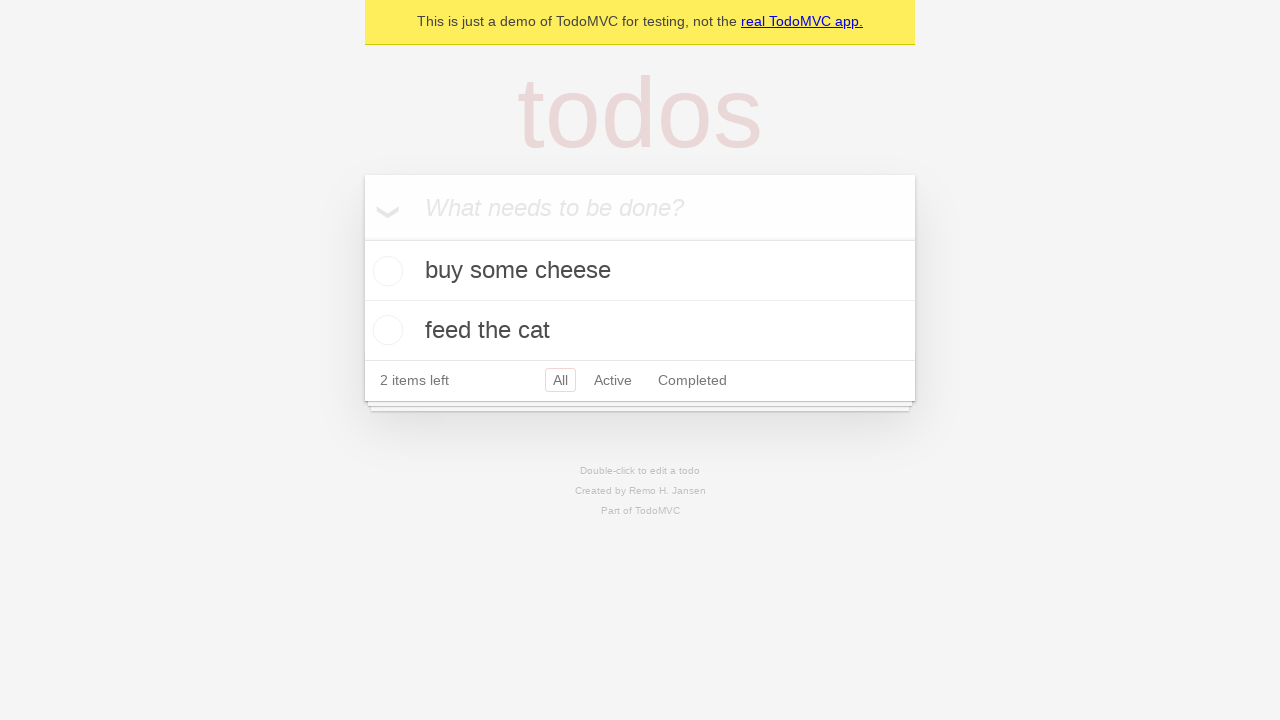

Located the first todo item
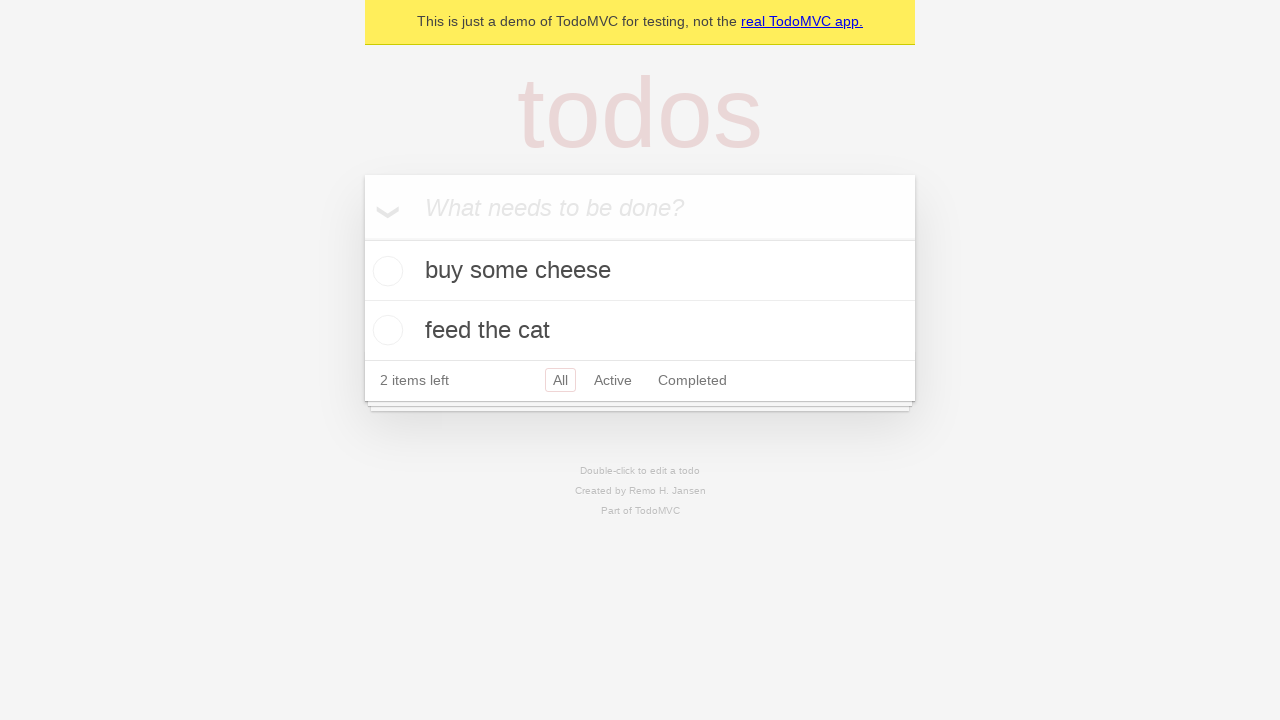

Marked first todo item 'buy some cheese' as complete by checking its checkbox at (385, 271) on internal:testid=[data-testid="todo-item"s] >> nth=0 >> internal:role=checkbox
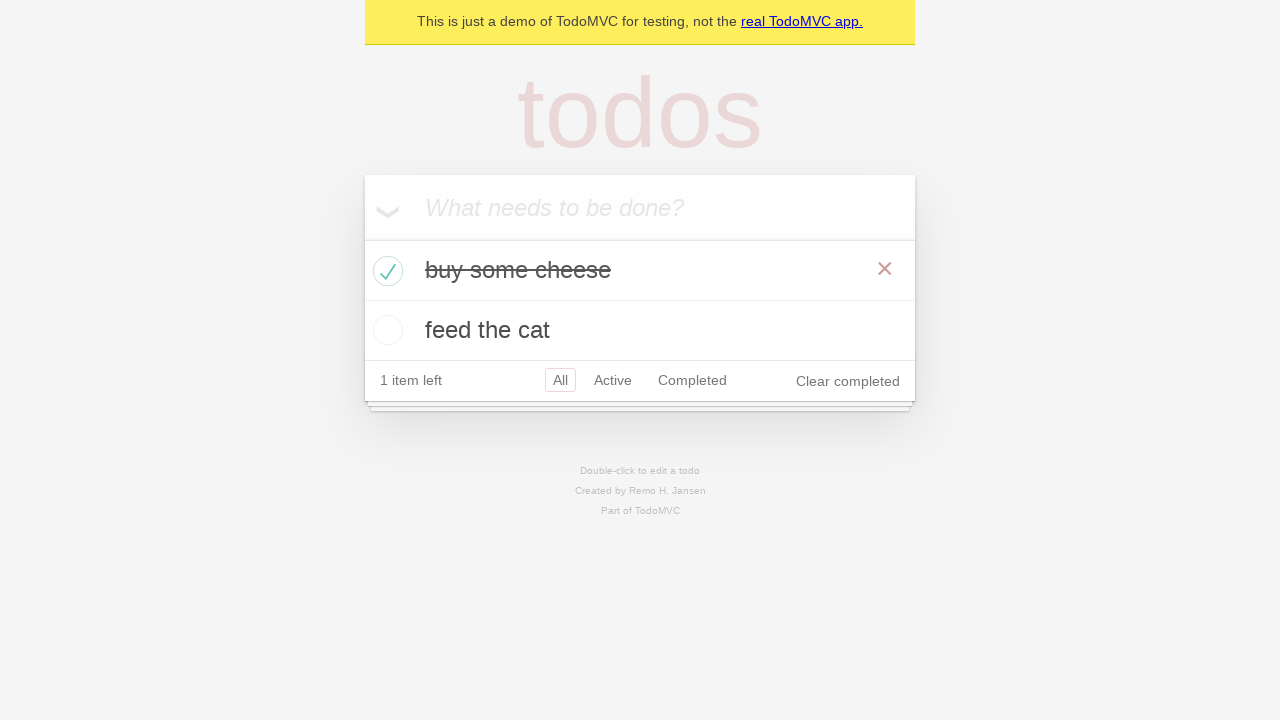

Located the second todo item
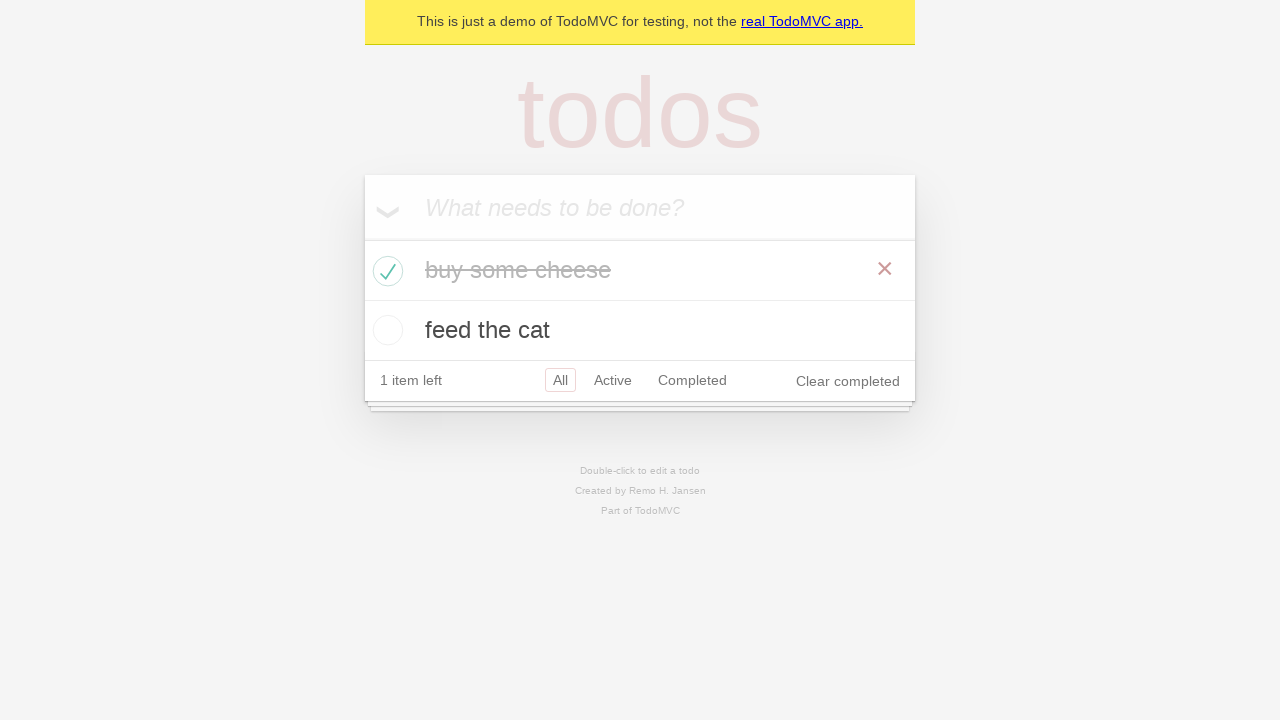

Marked second todo item 'feed the cat' as complete by checking its checkbox at (385, 330) on internal:testid=[data-testid="todo-item"s] >> nth=1 >> internal:role=checkbox
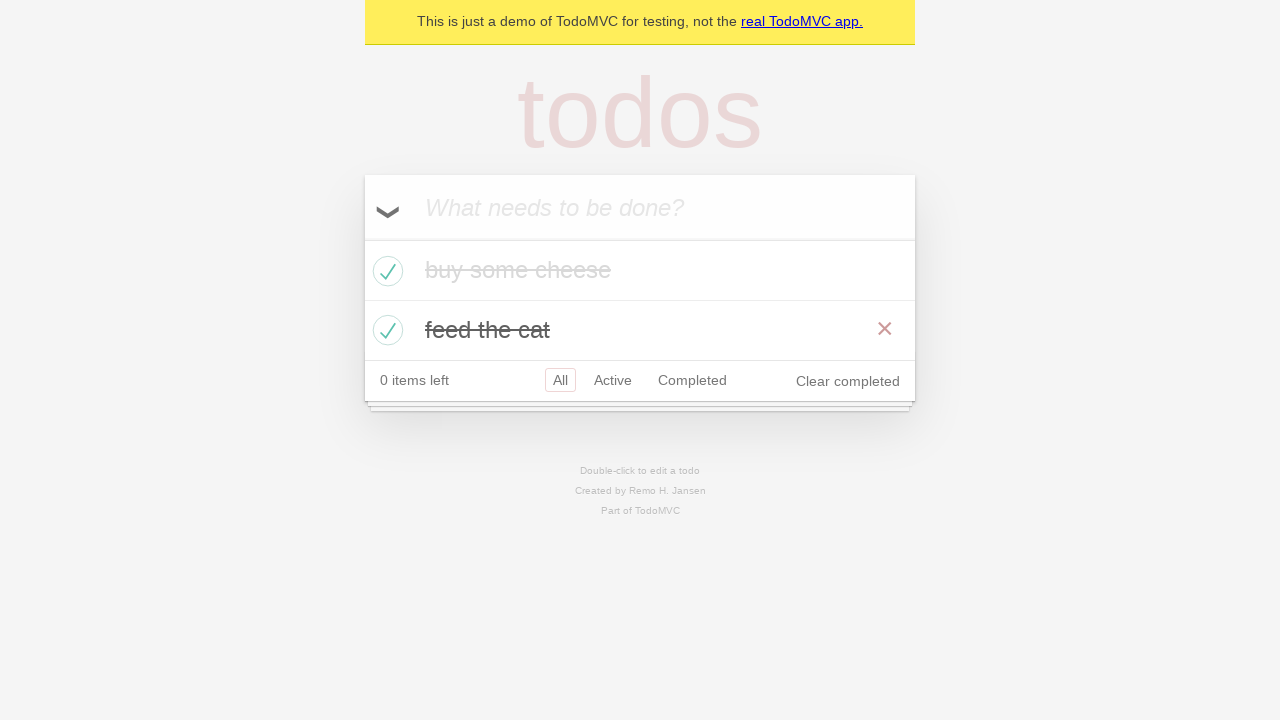

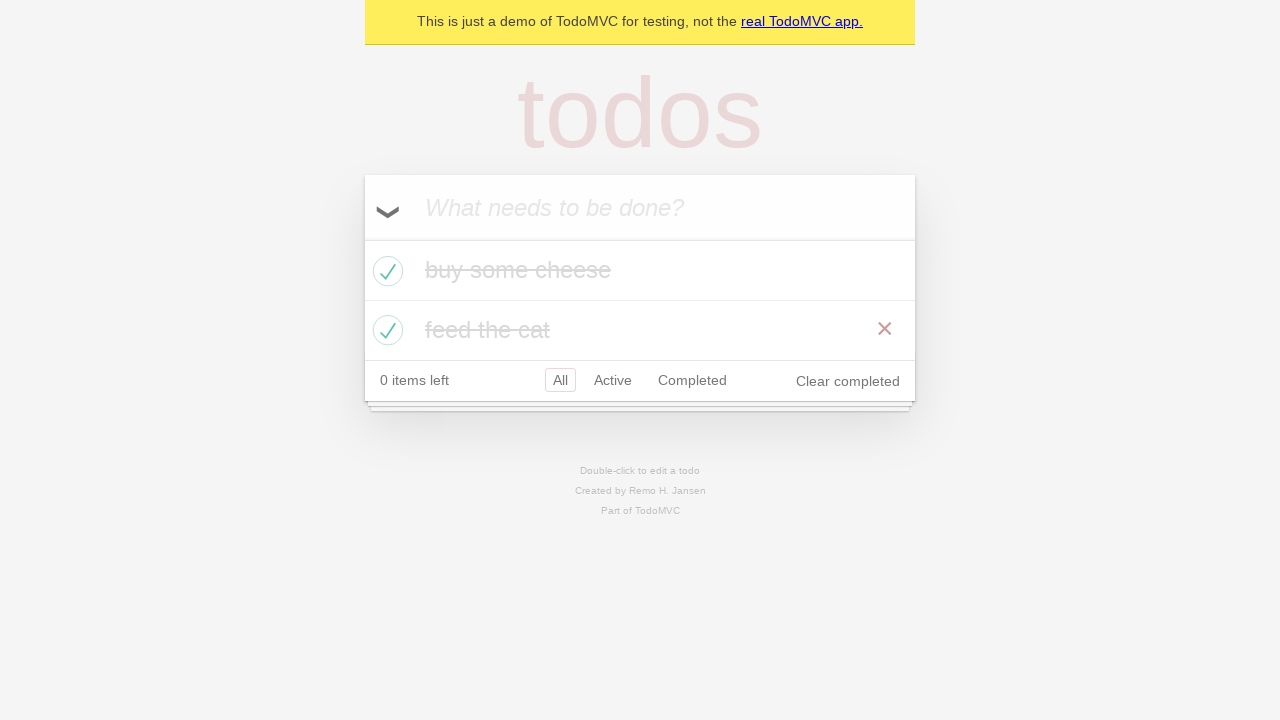